Tests opting out of A/B tests by adding an opt-out cookie after visiting the page, then refreshing to verify the page shows the opt-out variant.

Starting URL: http://the-internet.herokuapp.com/abtest

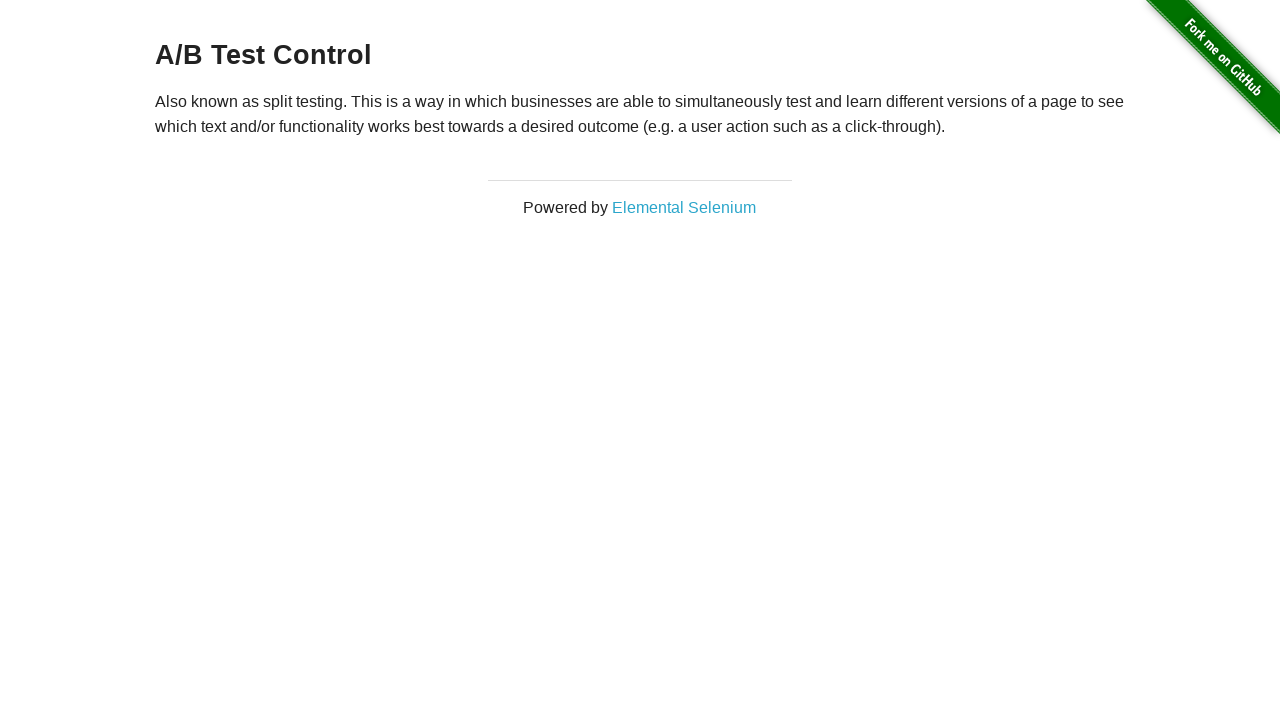

Located heading element
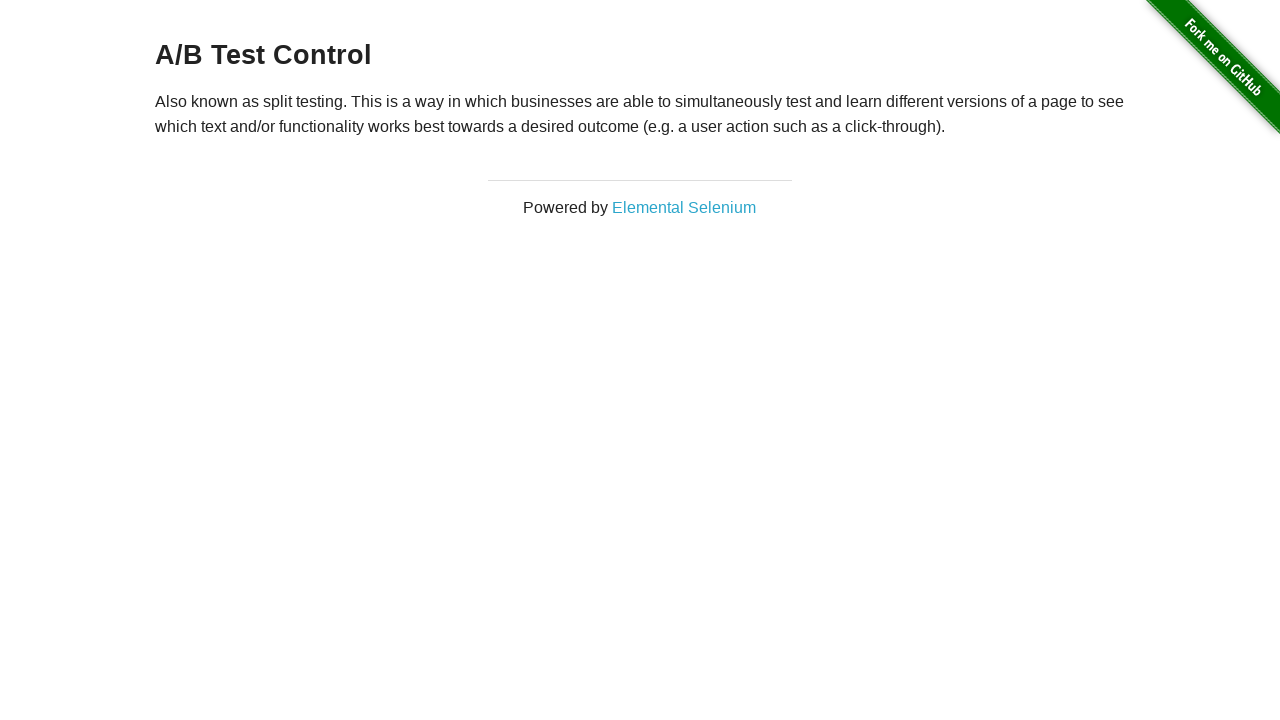

Waited for heading to load on initial page
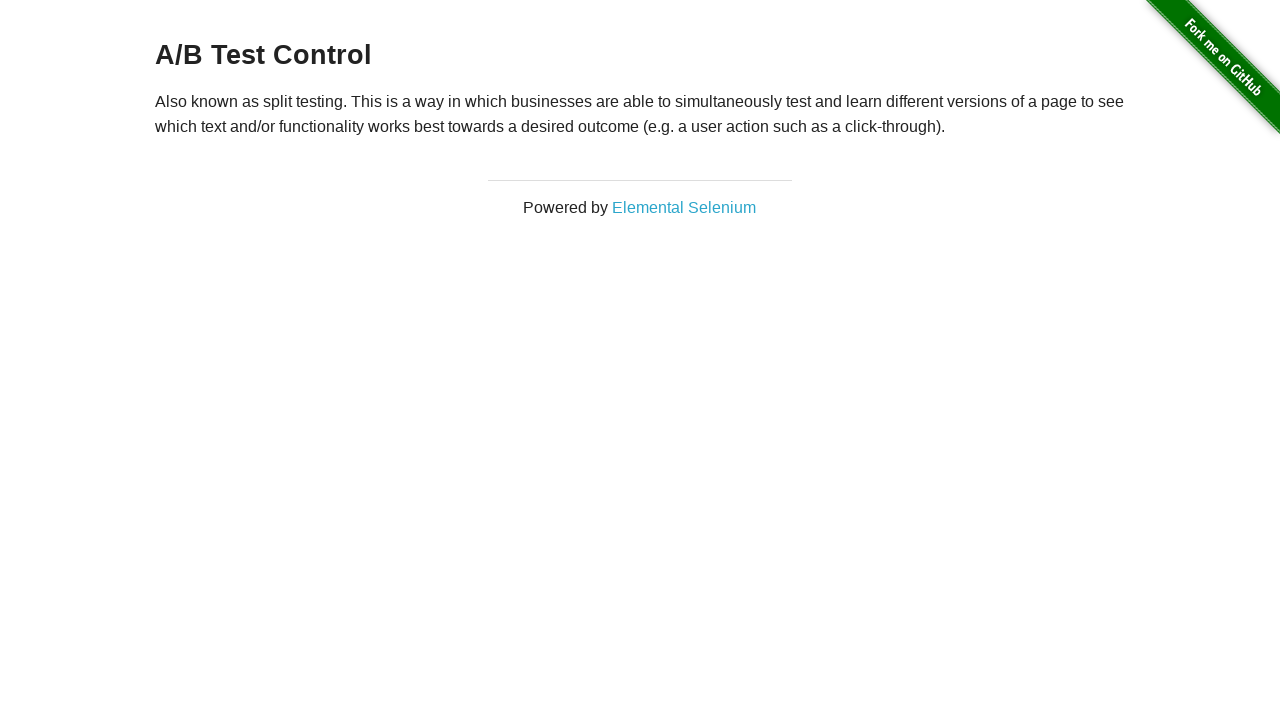

Added opt-out cookie for Optimizely A/B testing
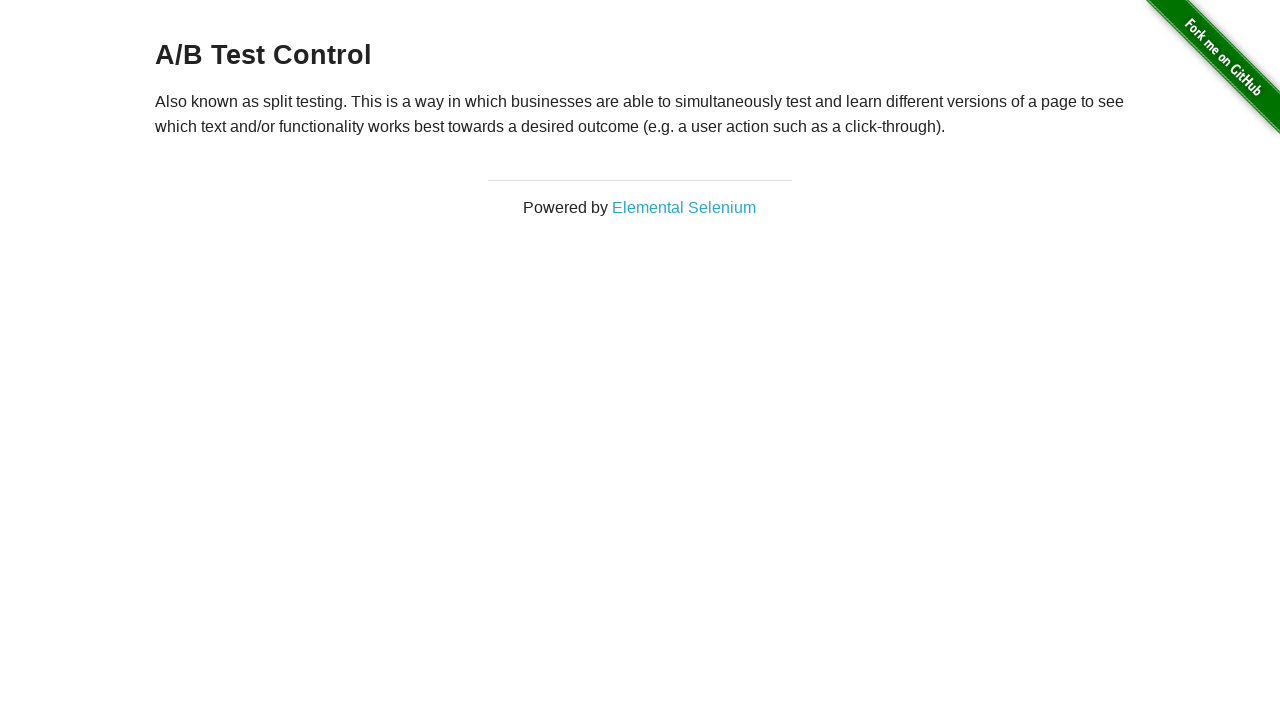

Reloaded page to apply opt-out cookie
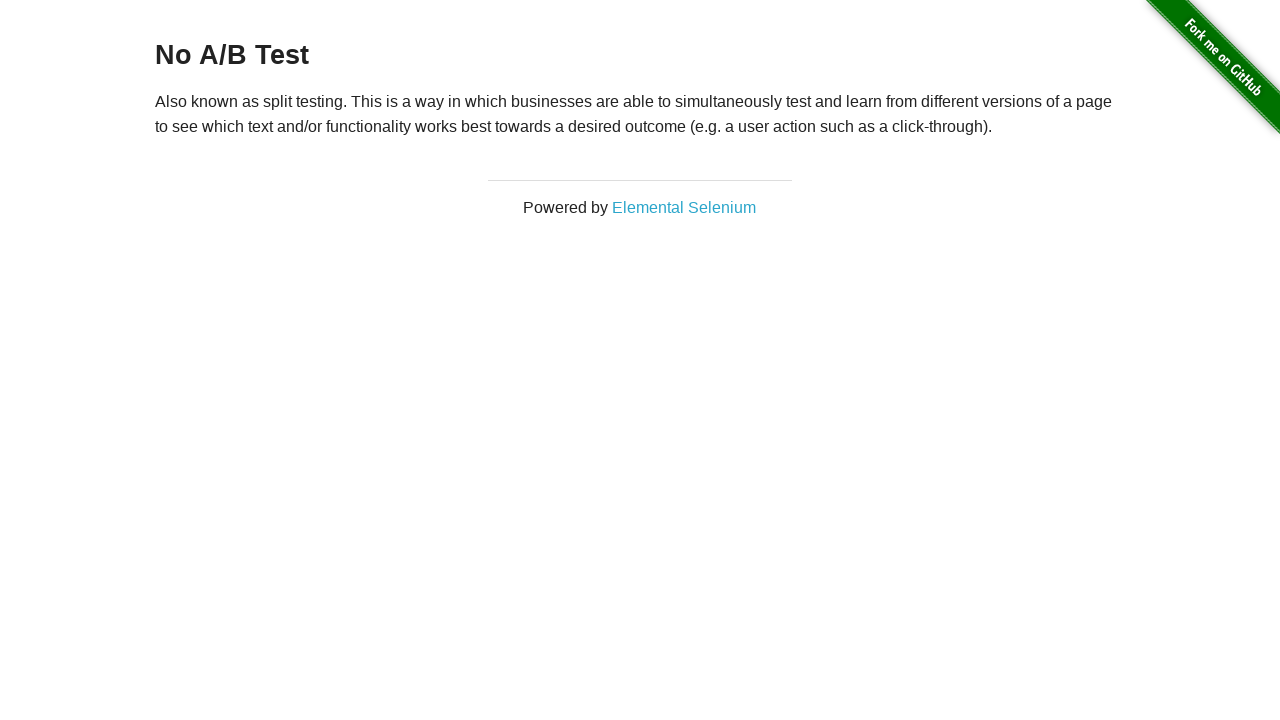

Waited for heading to load after page refresh with opt-out cookie
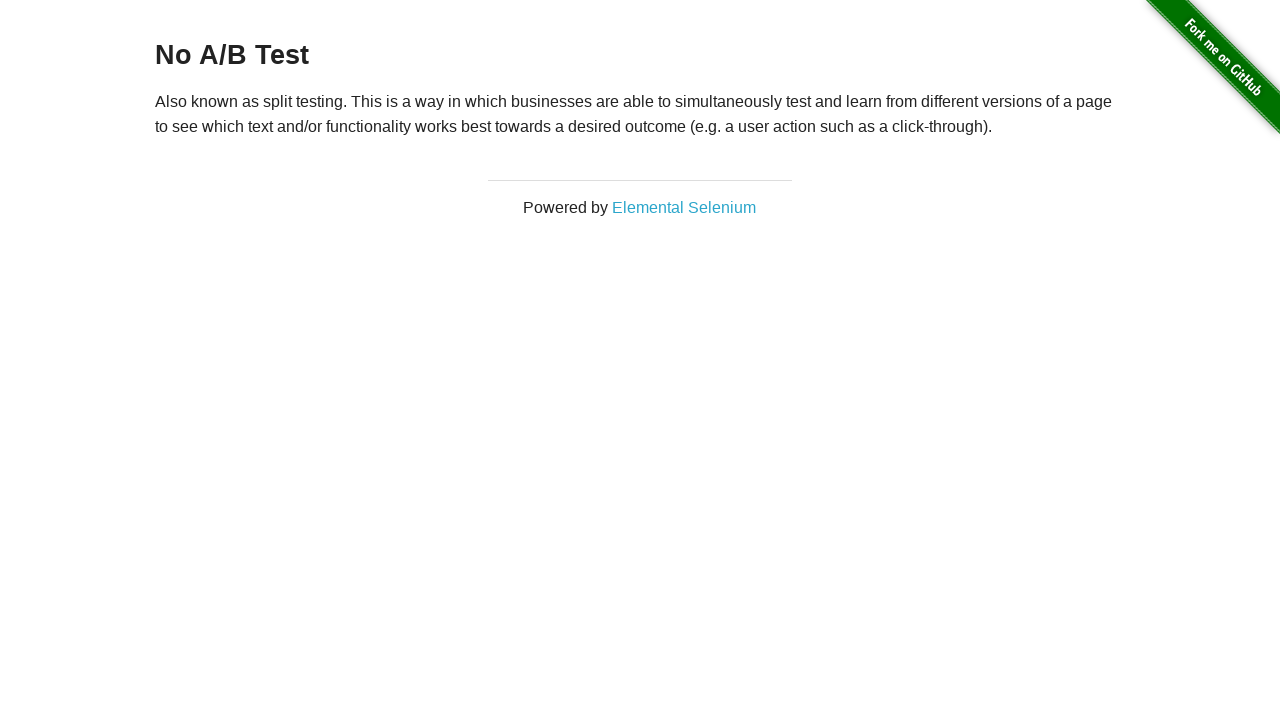

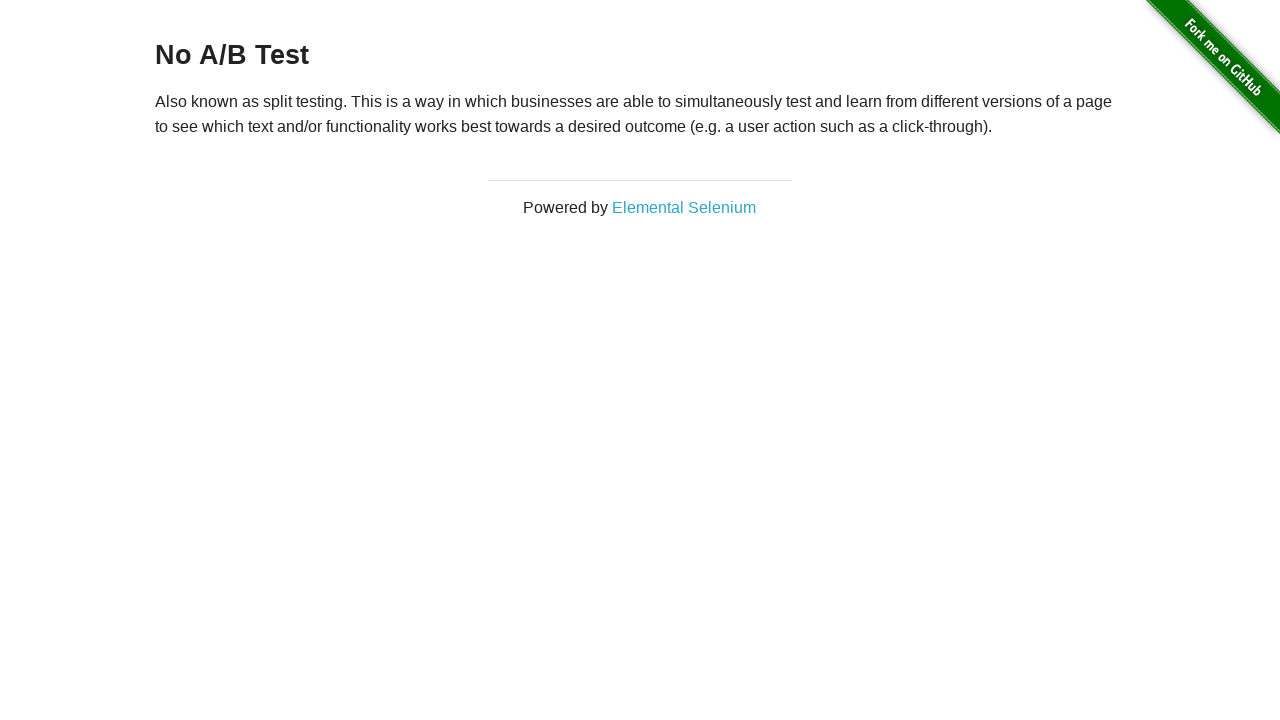